Tests a math challenge page by reading an input value, calculating the answer using a logarithmic formula, filling in the result, selecting checkbox and radio button options, and submitting the form.

Starting URL: http://suninjuly.github.io/math.html

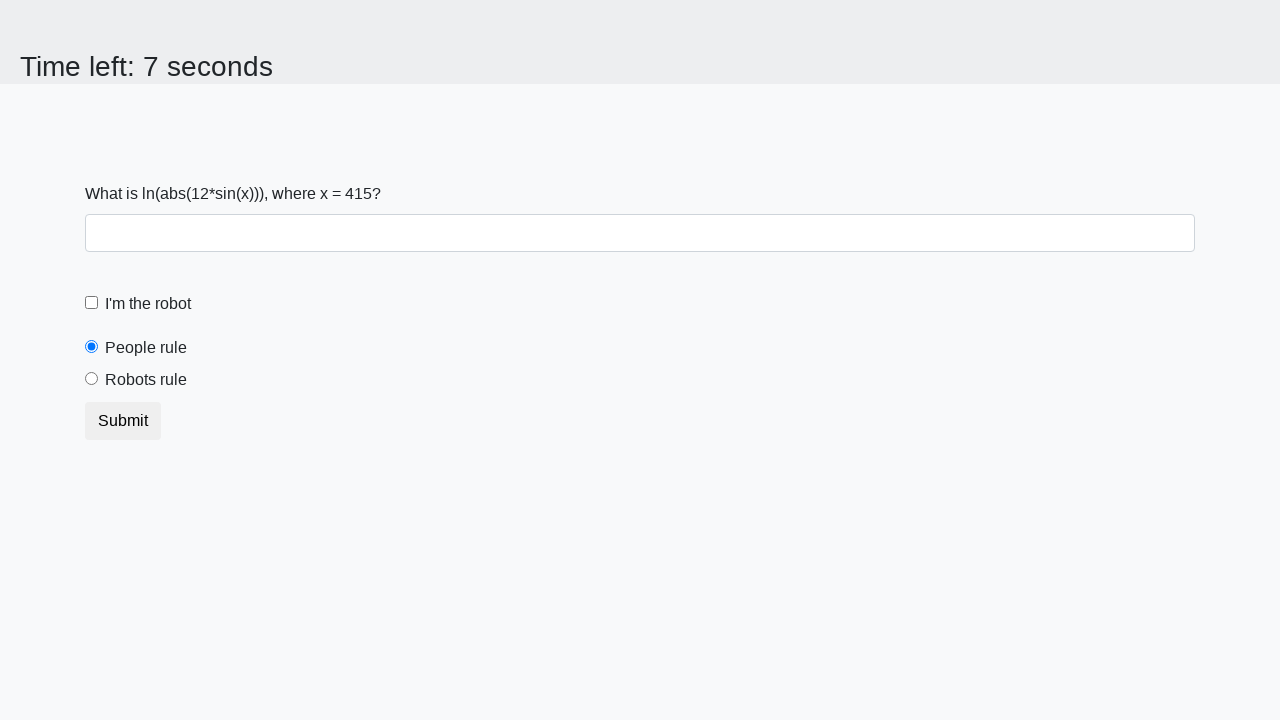

Located the input value element
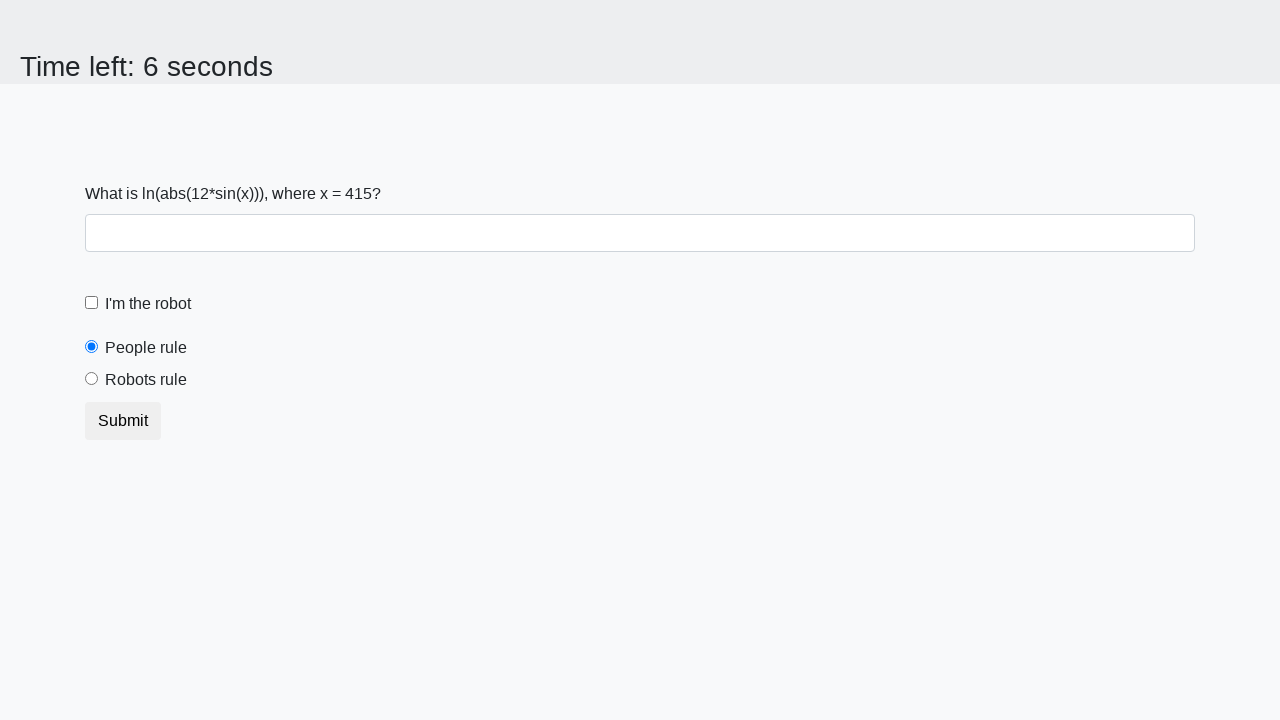

Read x value from page: 415
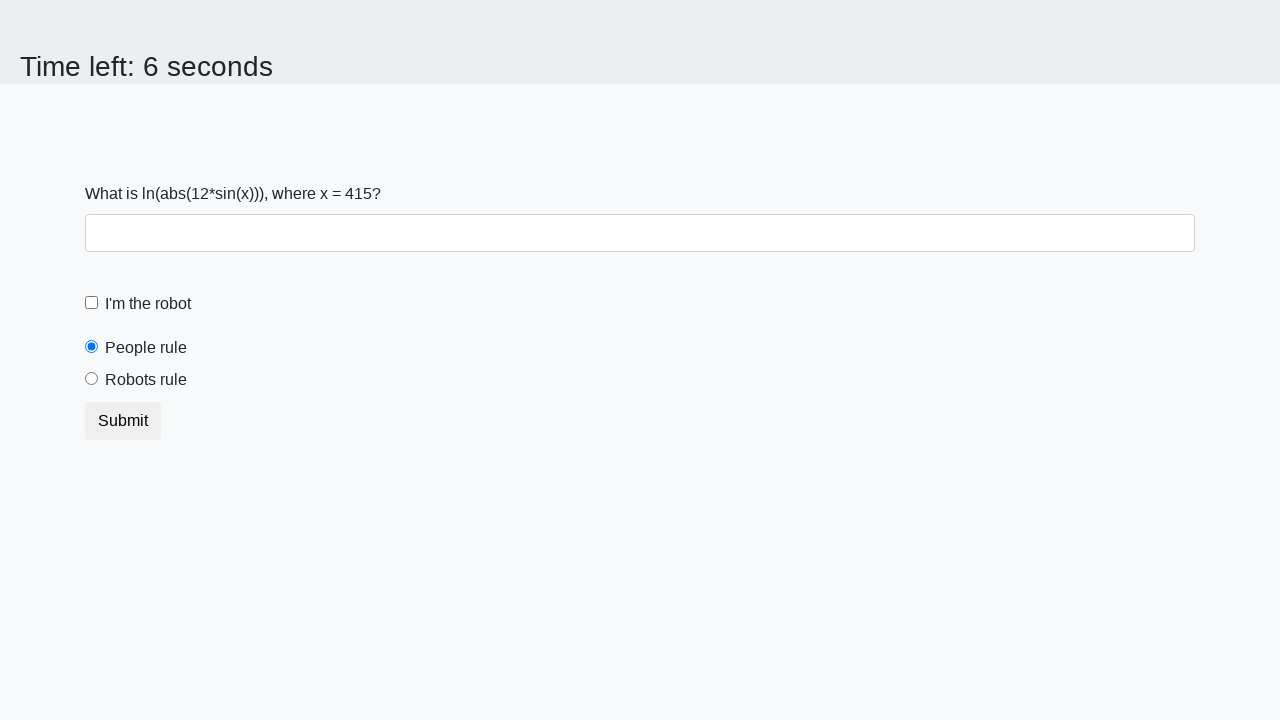

Calculated answer using logarithmic formula: 1.2969362244732856
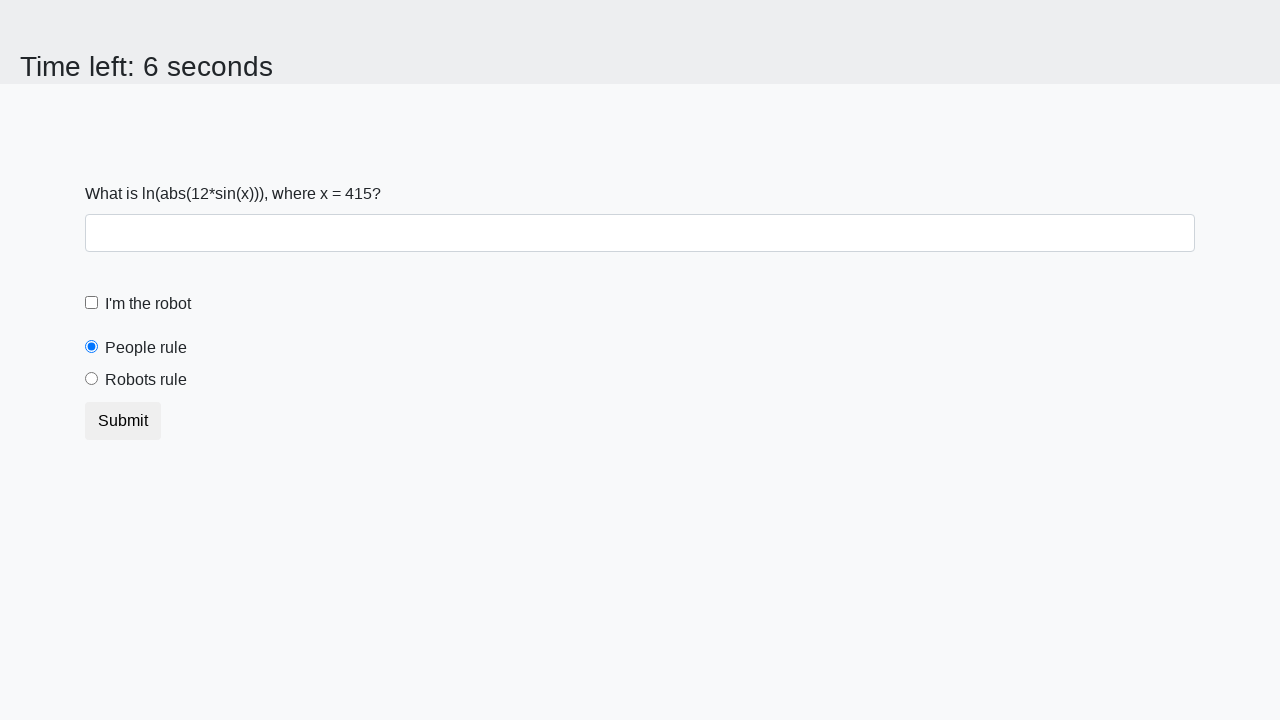

Filled answer field with calculated value: 1.2969362244732856 on #answer
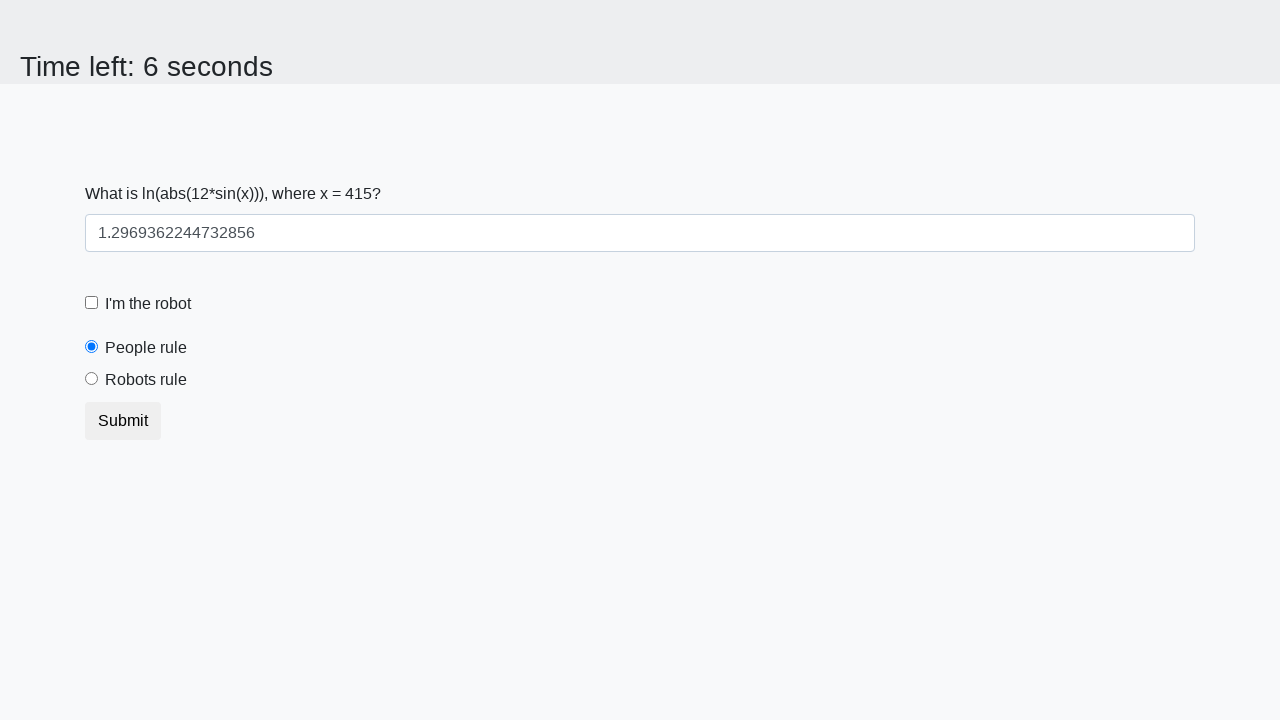

Clicked the robot checkbox at (92, 303) on #robotCheckbox
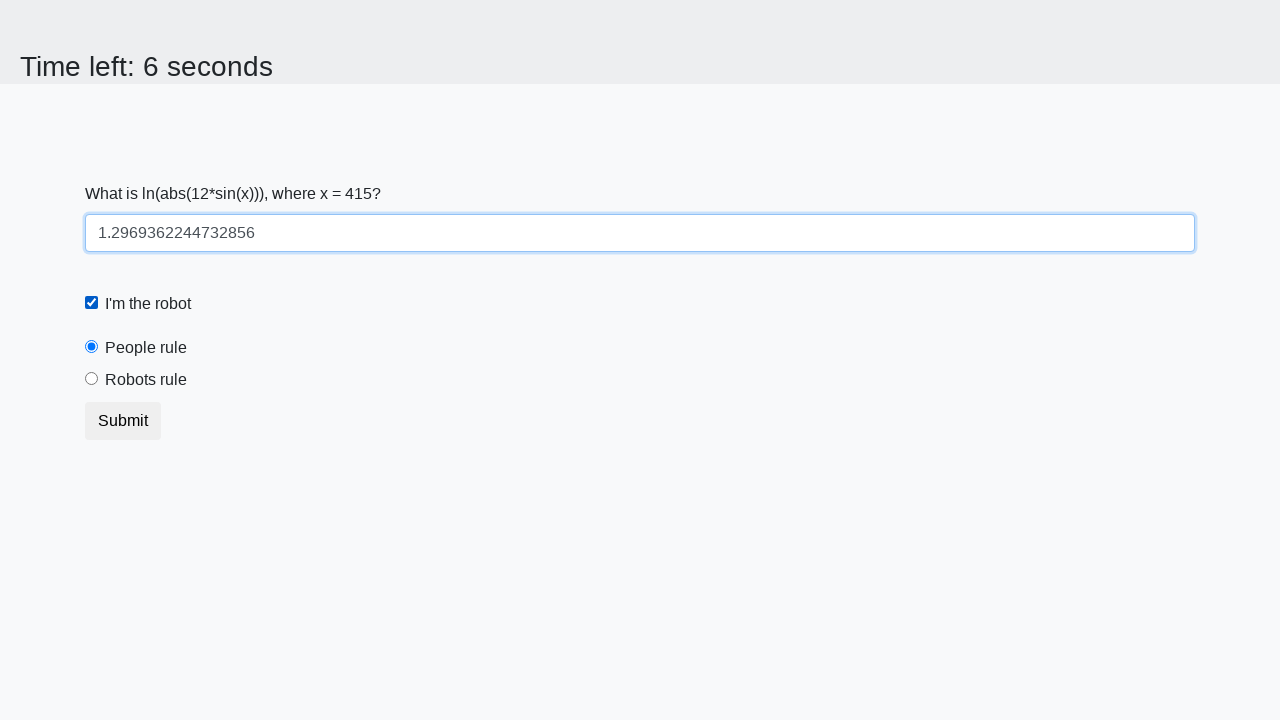

Selected the robots radio button at (92, 379) on input[value='robots']
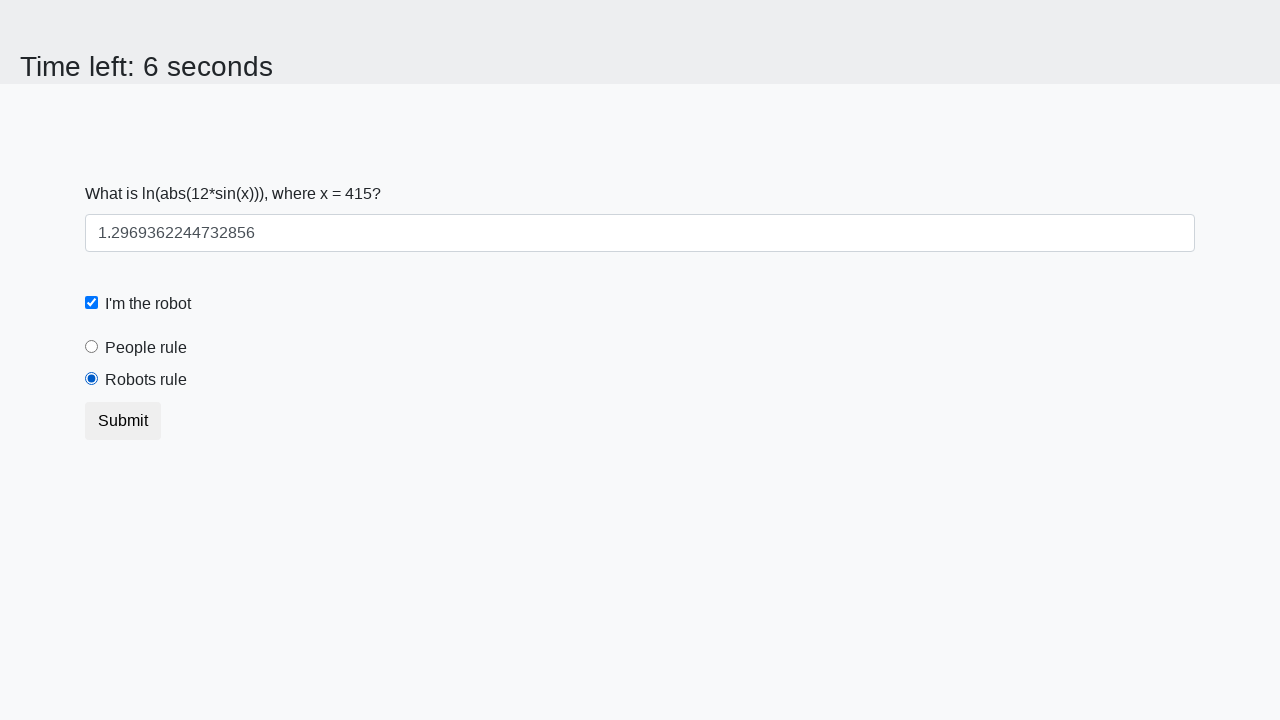

Clicked the submit button at (123, 421) on button.btn
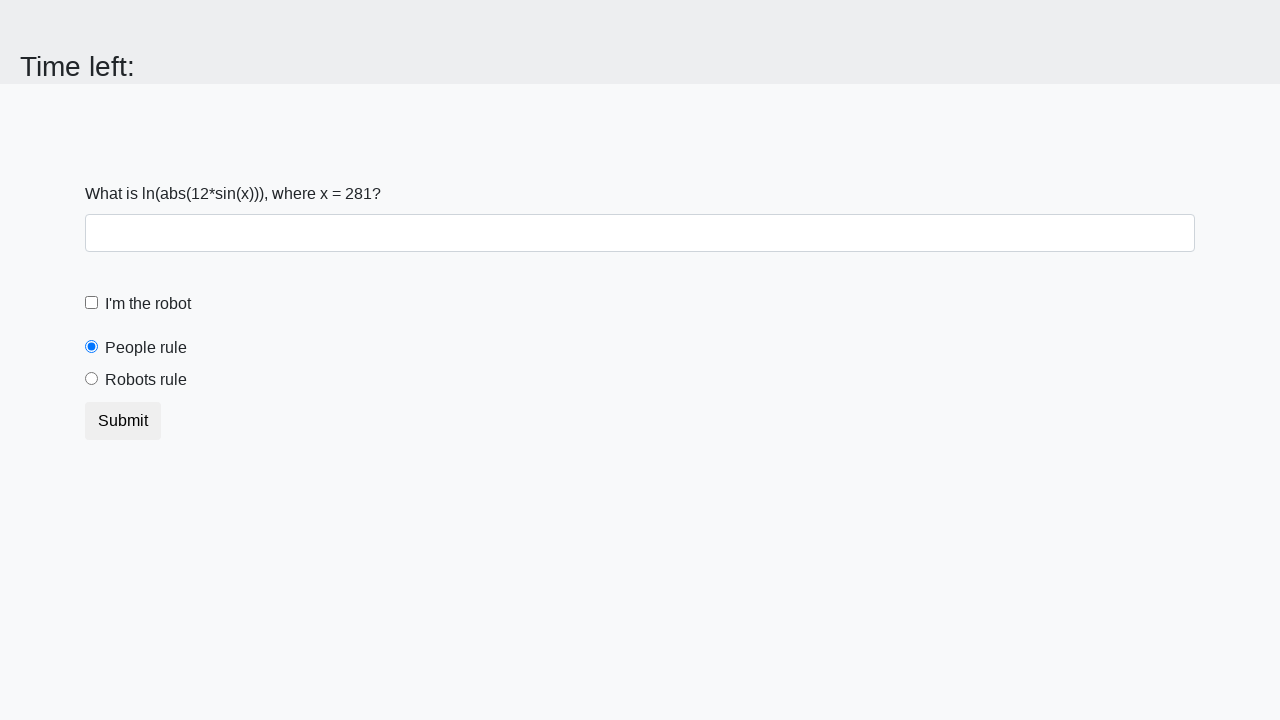

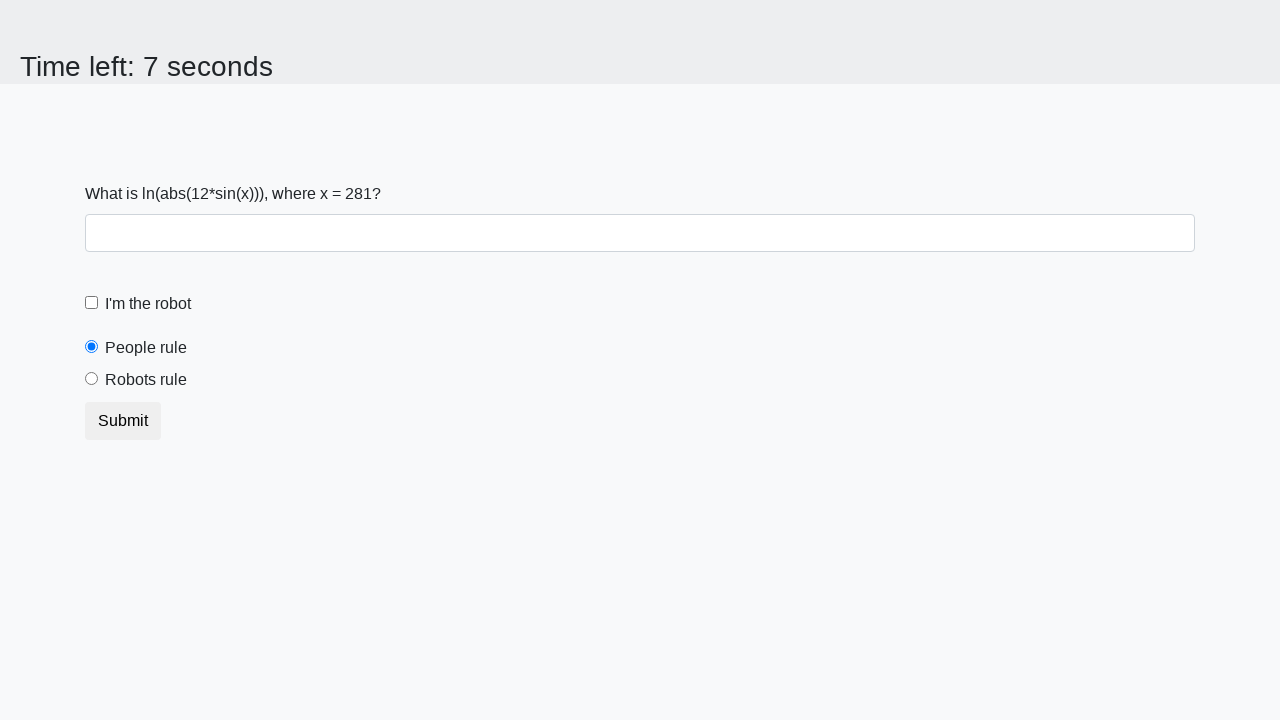